Tests DuckDuckGo search functionality by entering a search term, submitting the form, and verifying the page title contains the search term.

Starting URL: https://duckduckgo.com

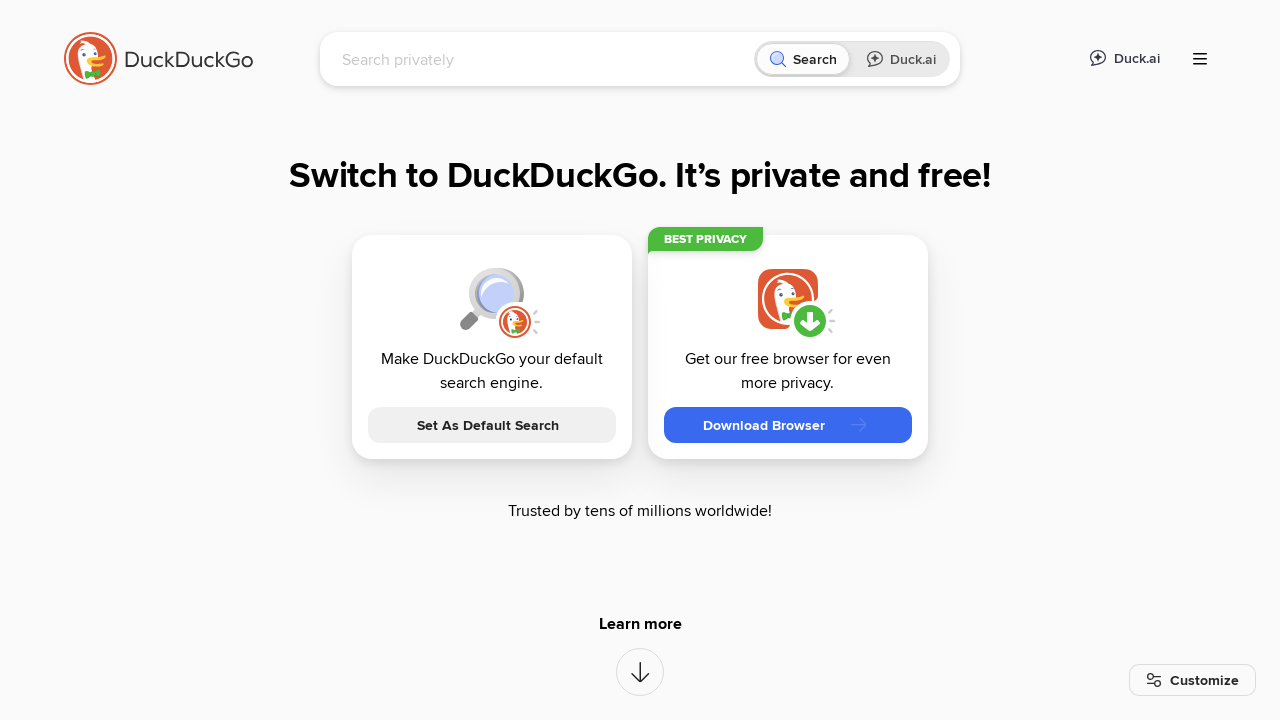

Filled search input field with 'FluentLenium' on #searchbox_input
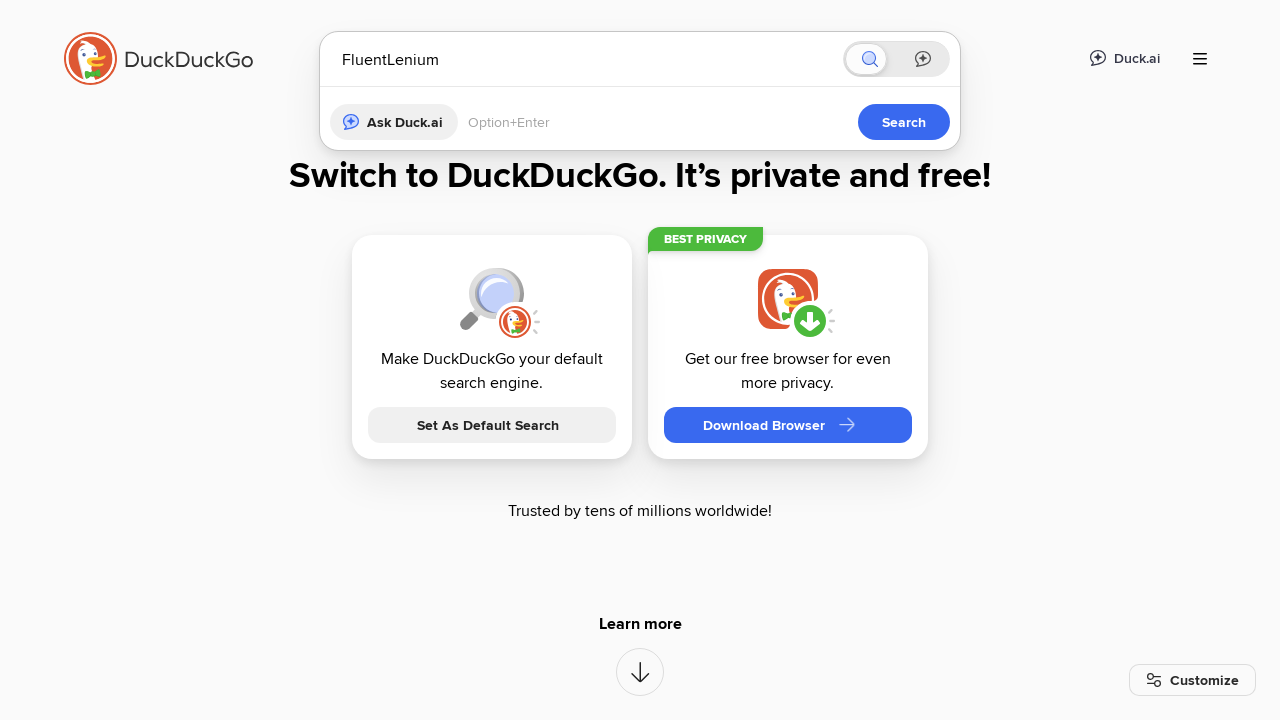

Clicked search button to submit the form at (904, 158) on button[type='submit']
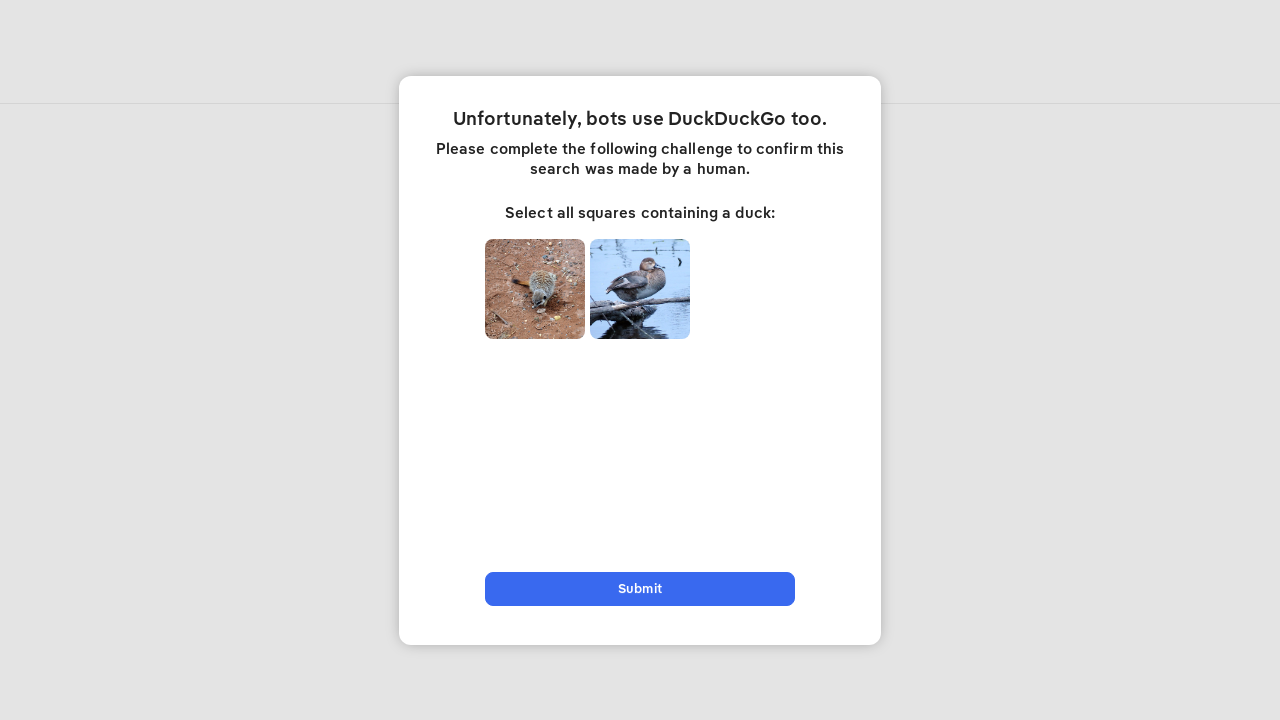

Search results loaded and page title updated with search term
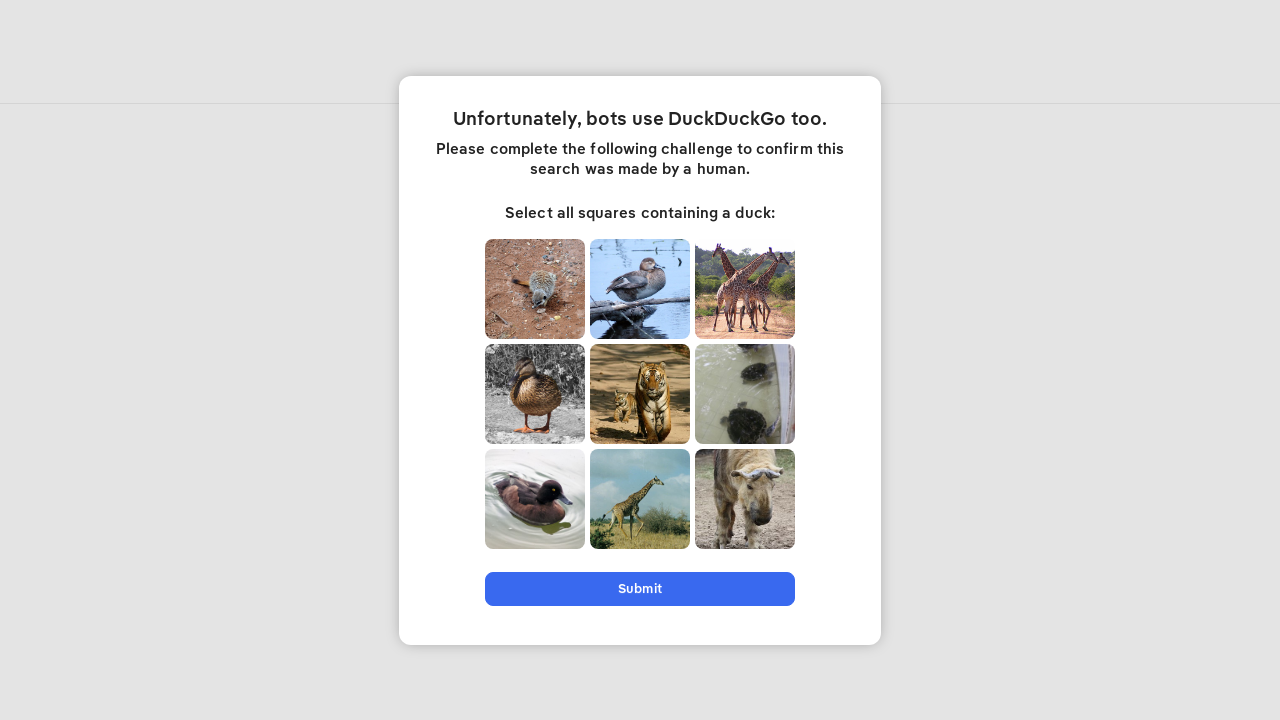

Verified that page title contains 'FluentLenium'
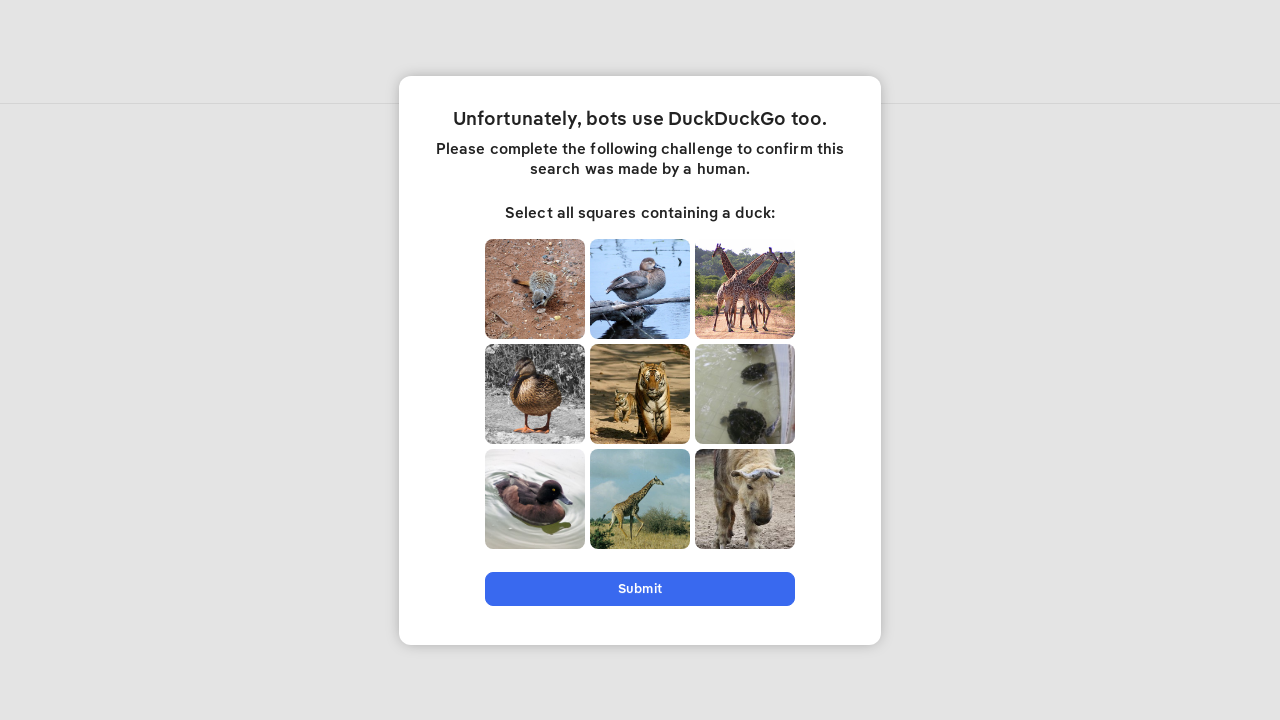

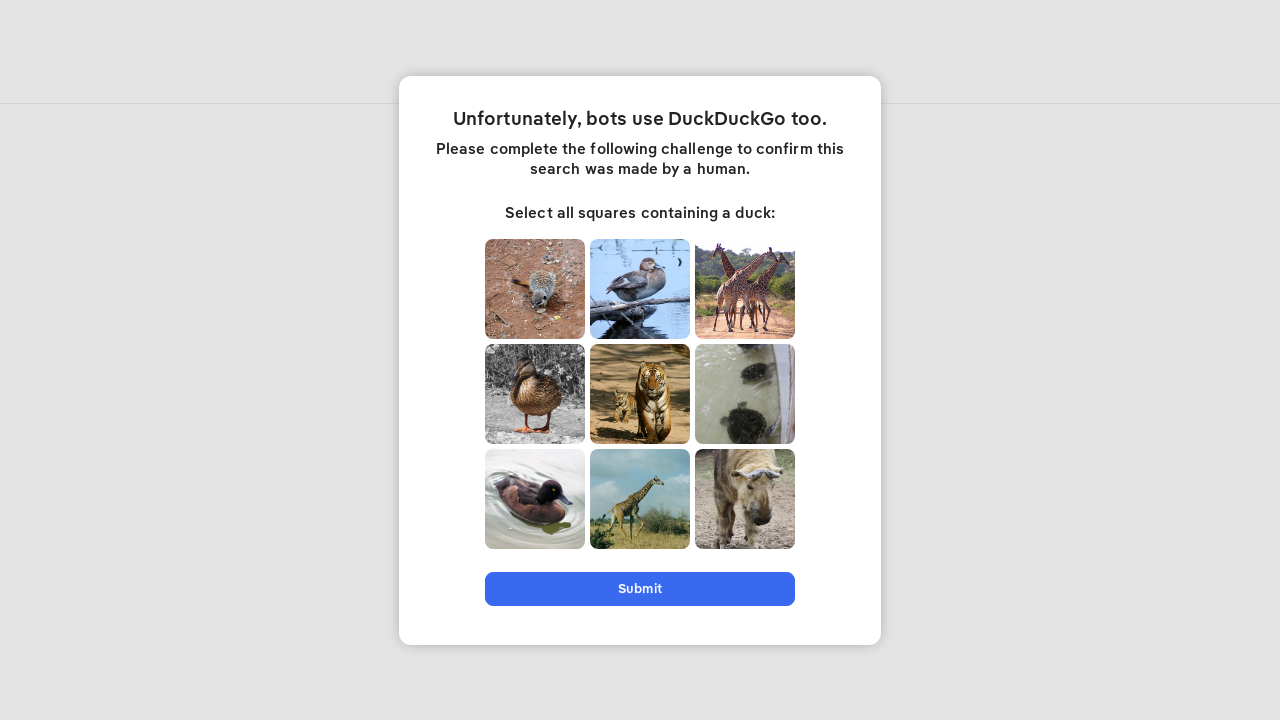